Tests that the todo counter displays the correct number of items

Starting URL: https://demo.playwright.dev/todomvc

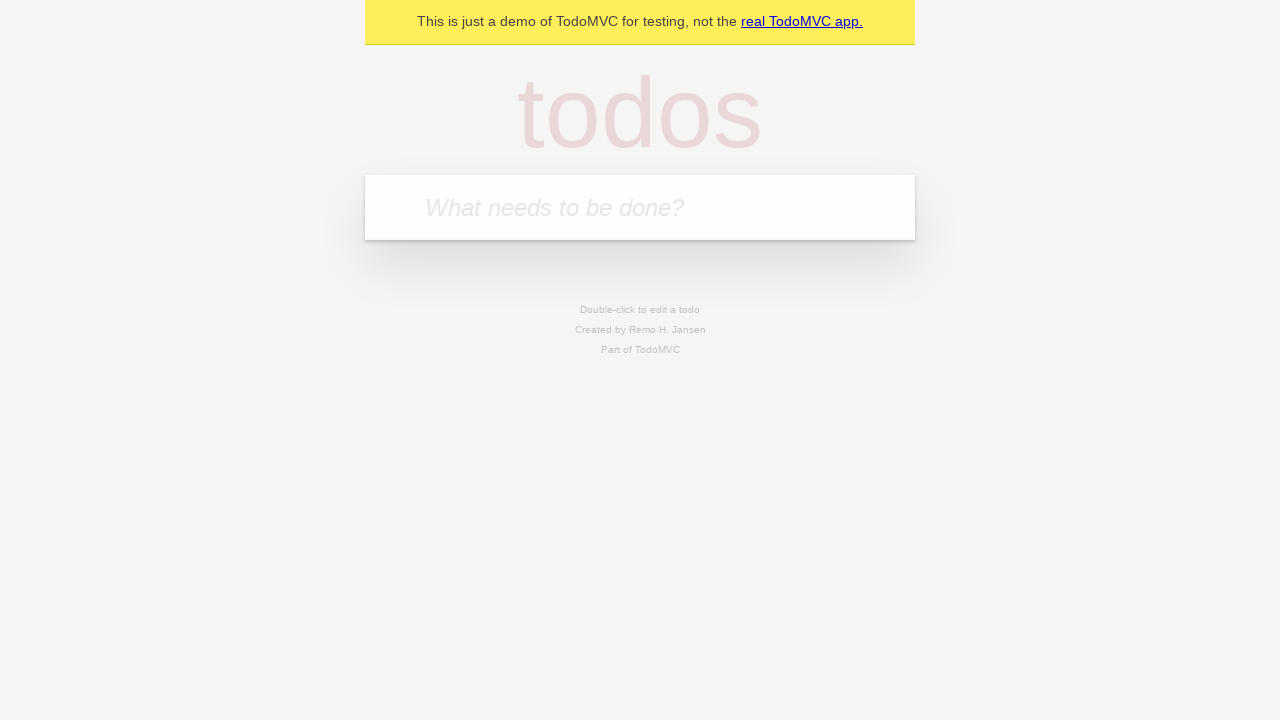

Filled todo input with 'buy some cheese' on internal:attr=[placeholder="What needs to be done?"i]
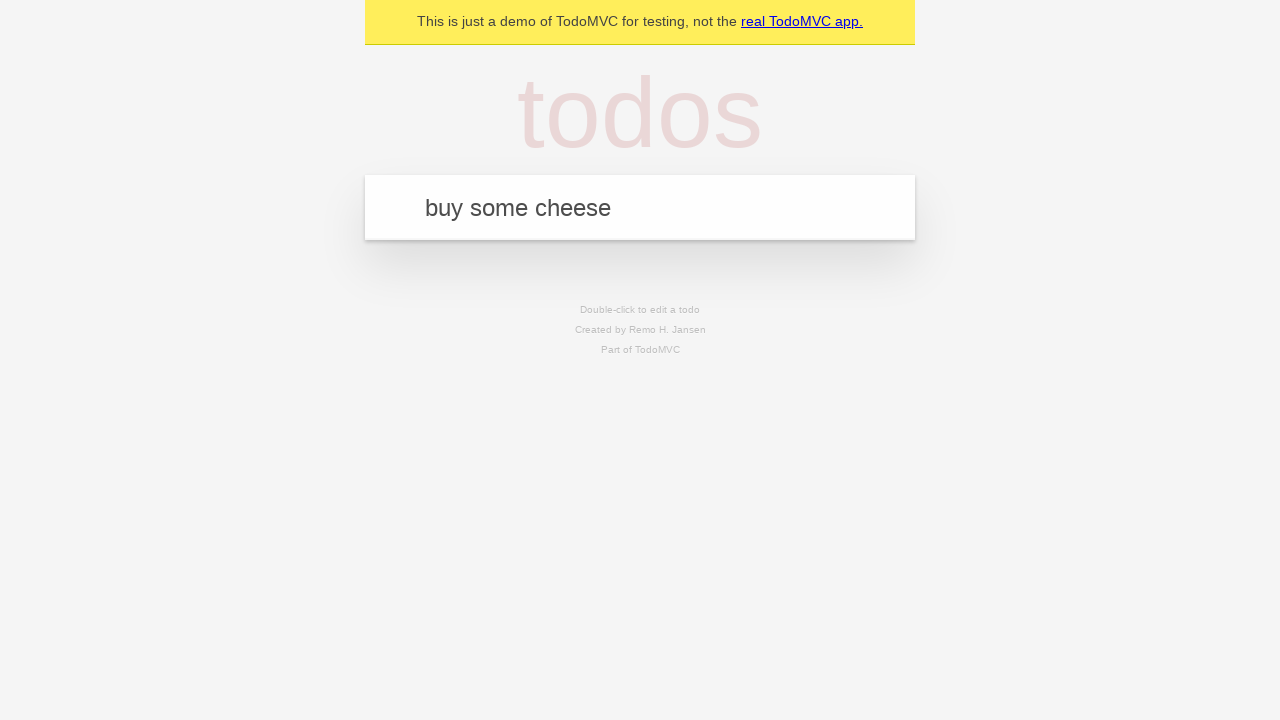

Pressed Enter to add first todo item on internal:attr=[placeholder="What needs to be done?"i]
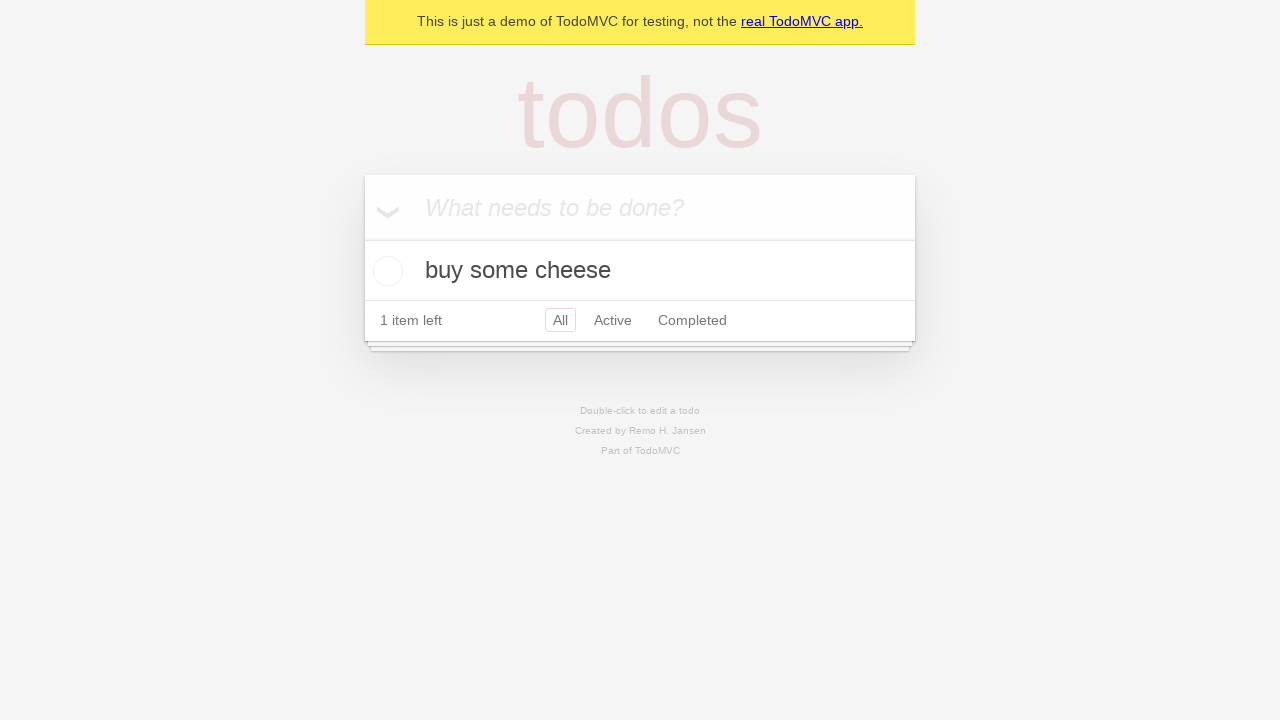

Todo counter element became visible
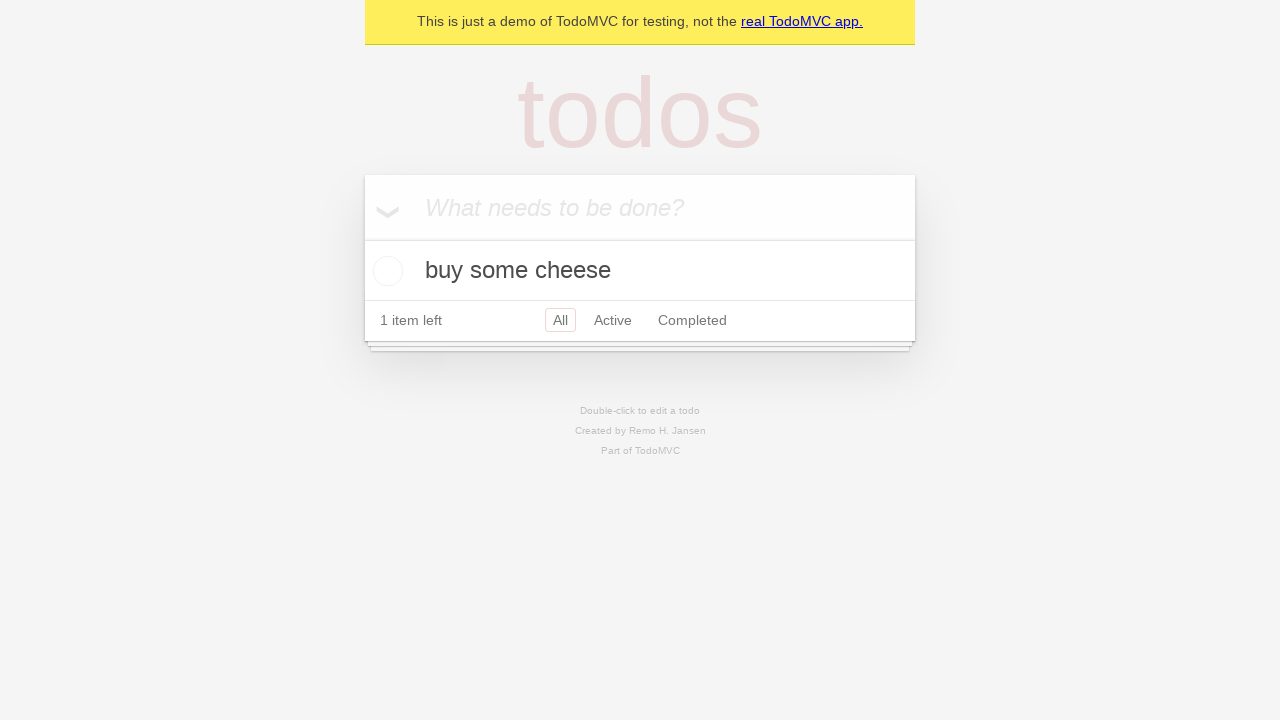

Filled todo input with 'feed the cat' on internal:attr=[placeholder="What needs to be done?"i]
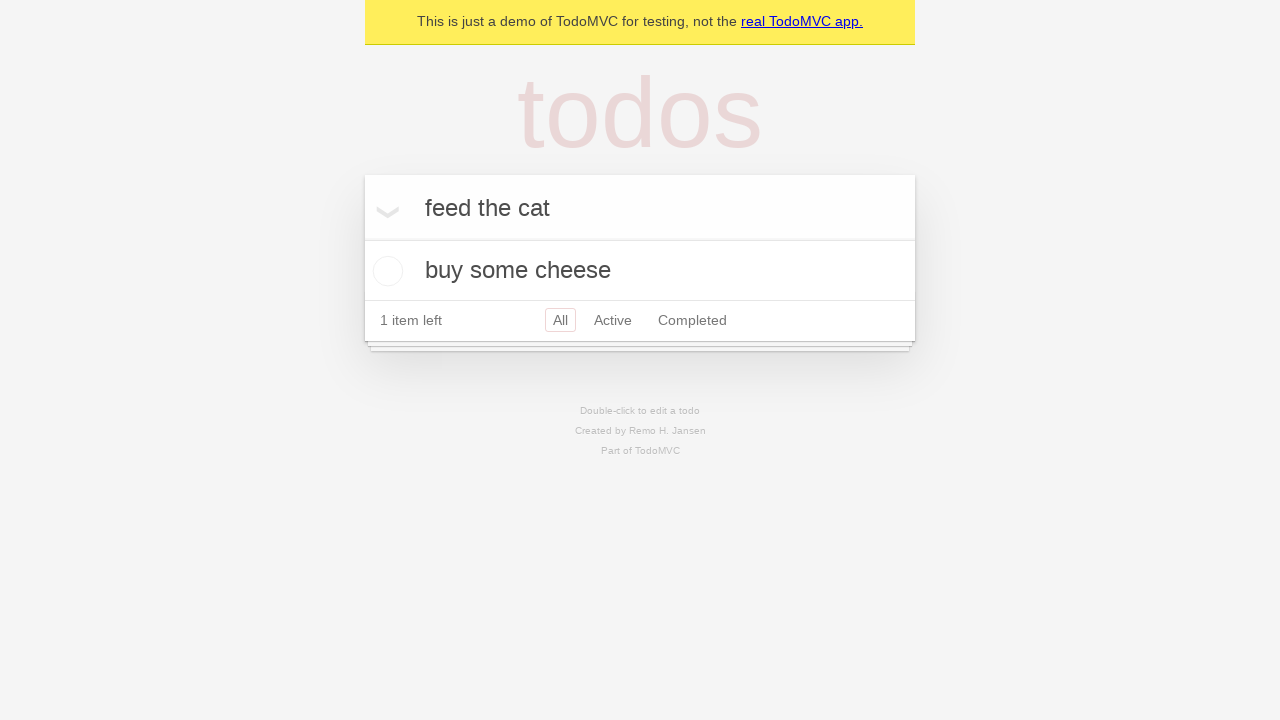

Pressed Enter to add second todo item on internal:attr=[placeholder="What needs to be done?"i]
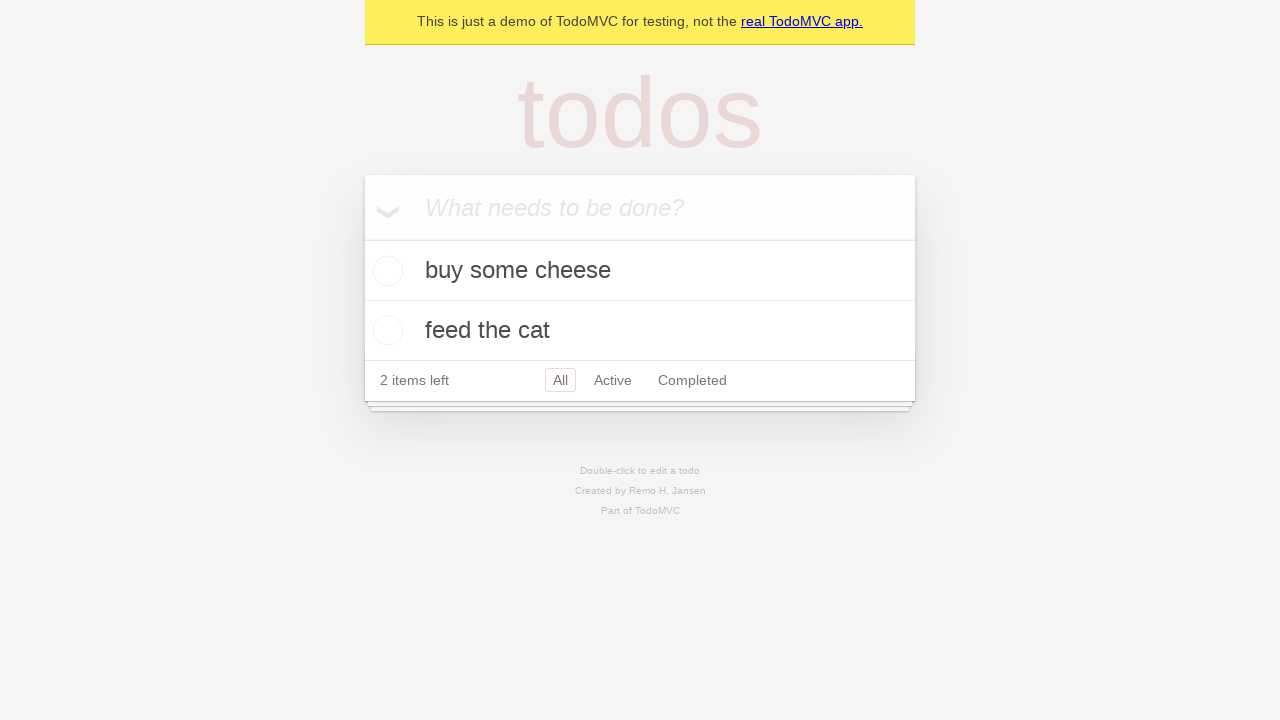

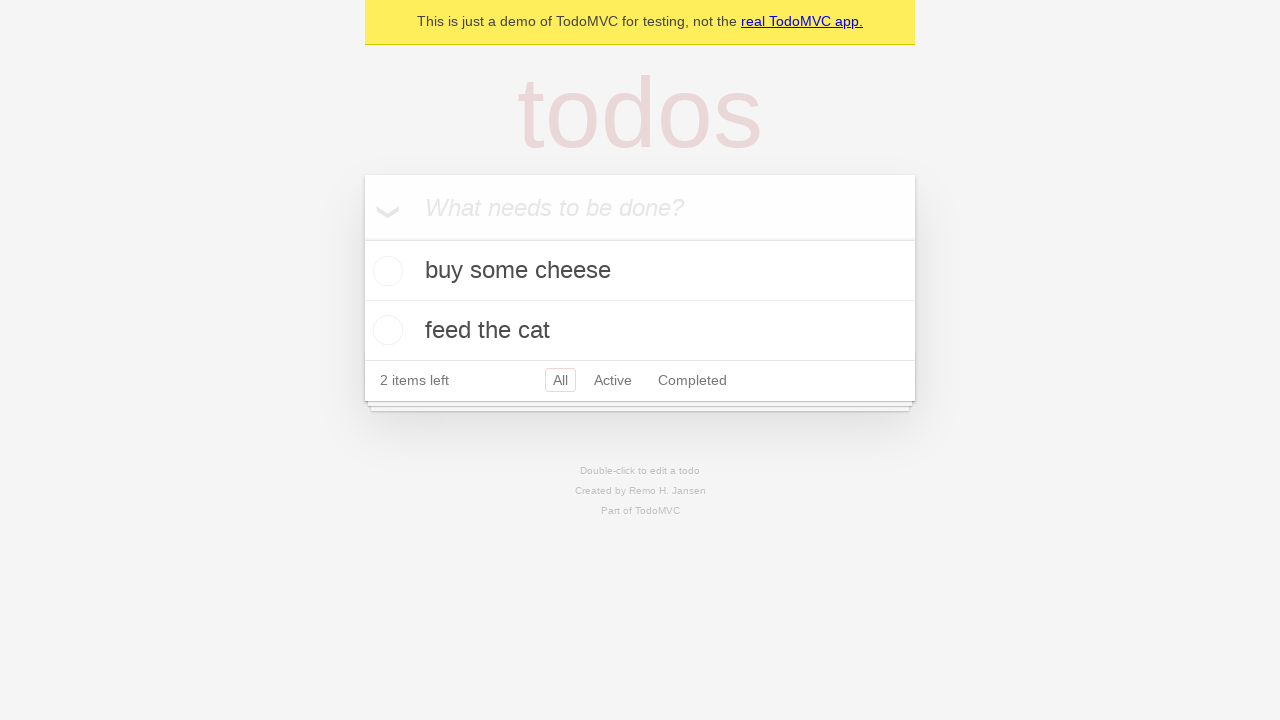